Navigates through a book catalog website, verifying that book listings are displayed on each page and testing pagination by clicking through to the next page.

Starting URL: https://books.toscrape.com/

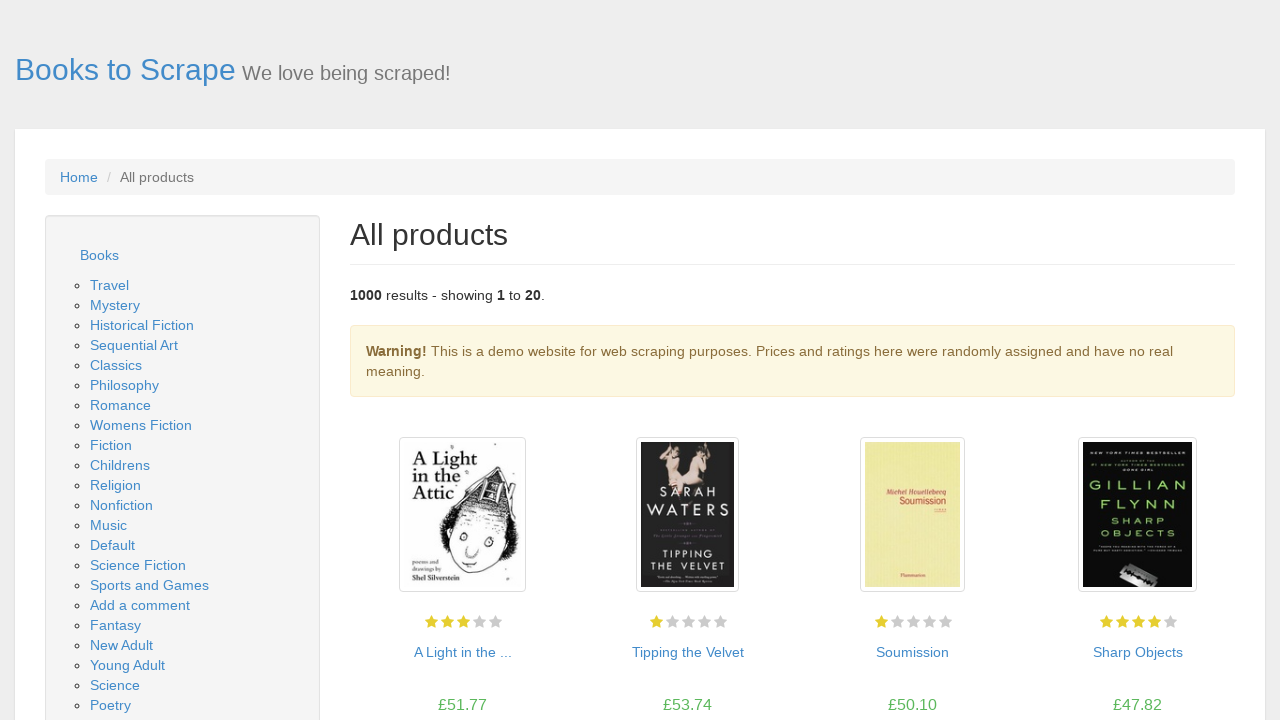

Waited for book listings to load on the first page
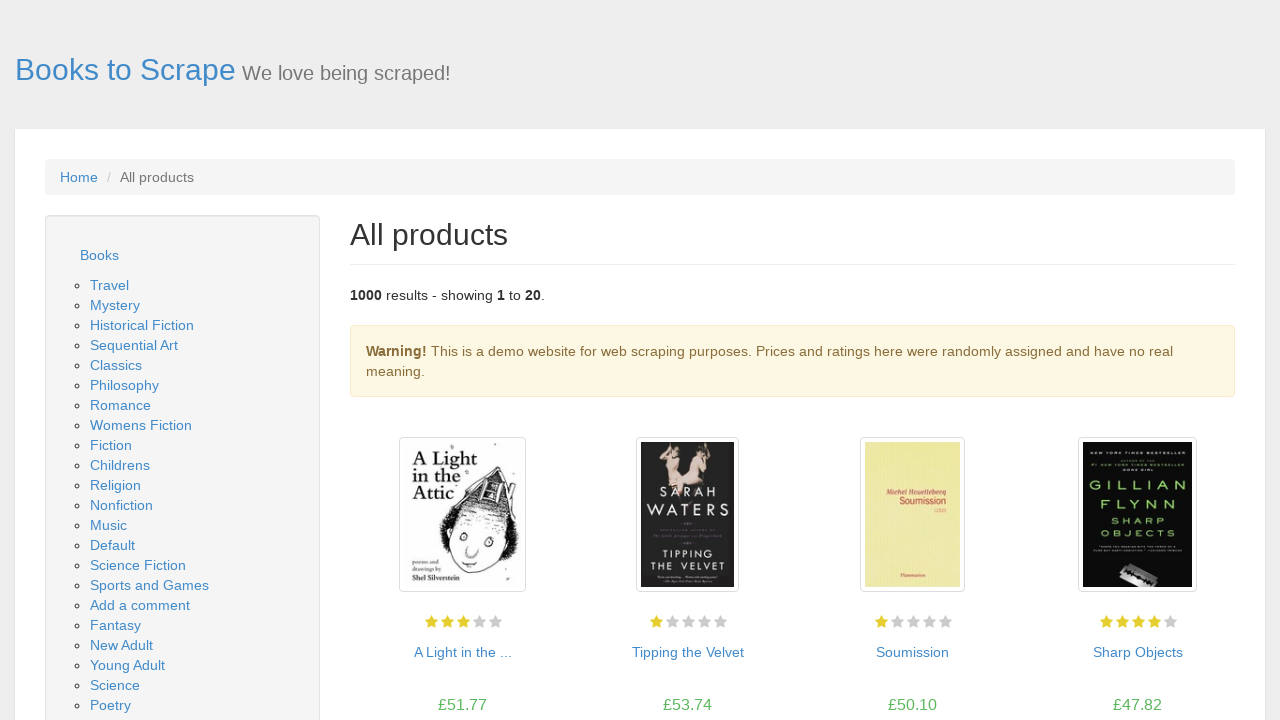

Located the first book element
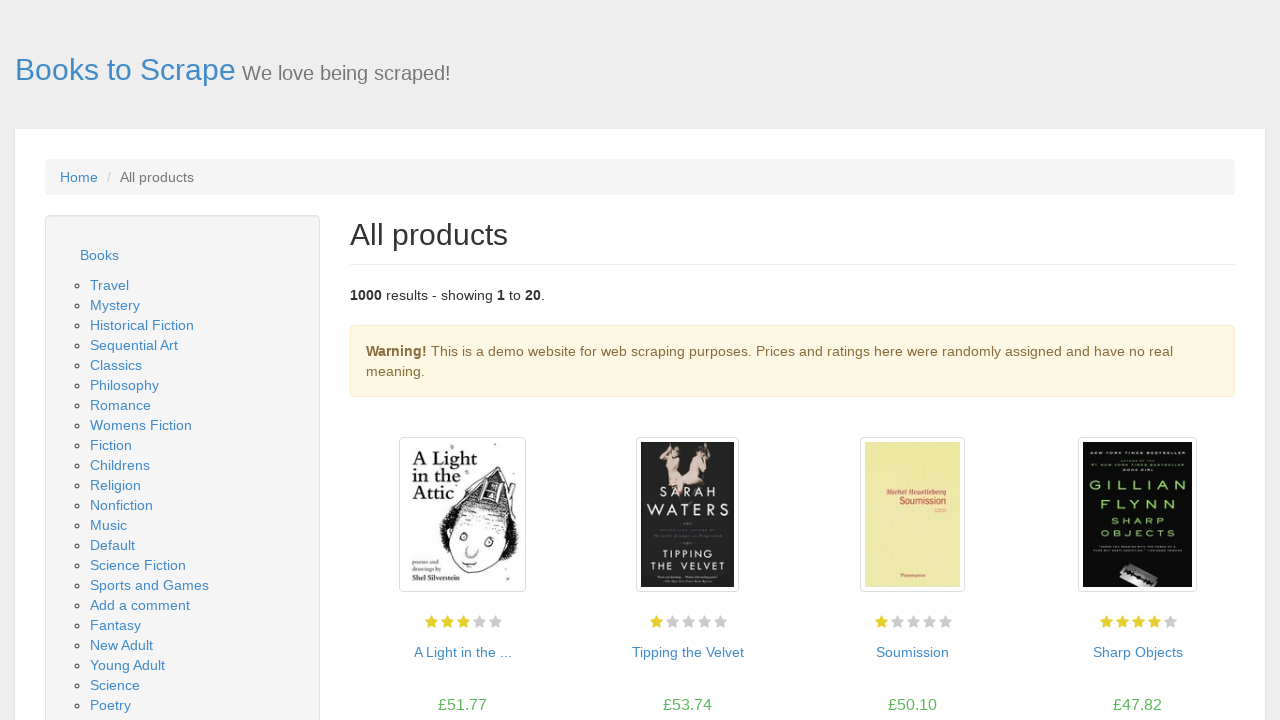

Verified book title is present
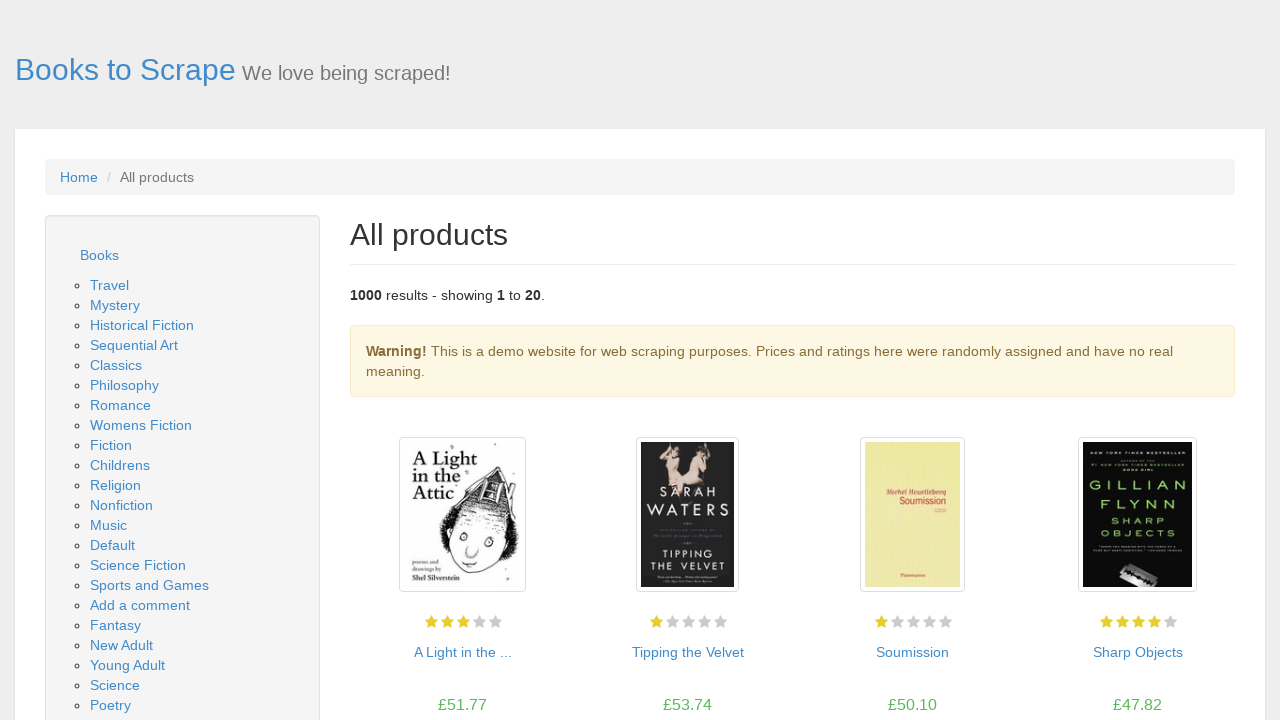

Verified book price is present
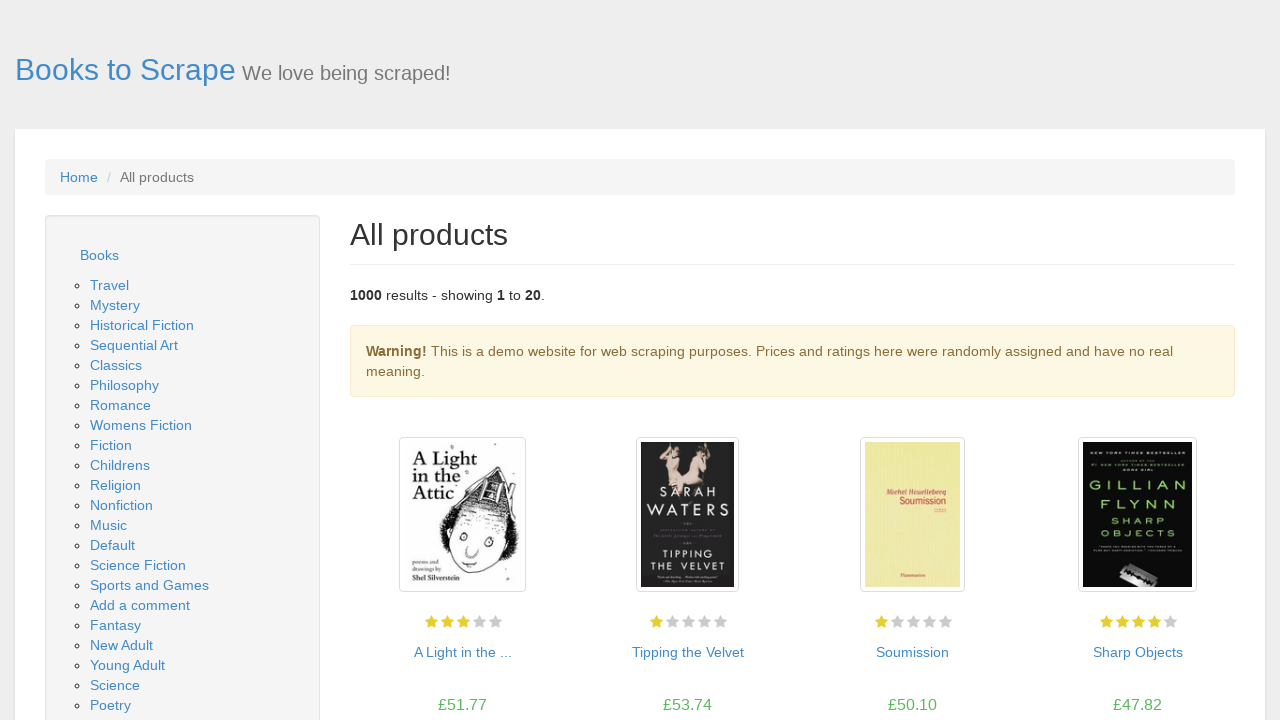

Verified book availability is present
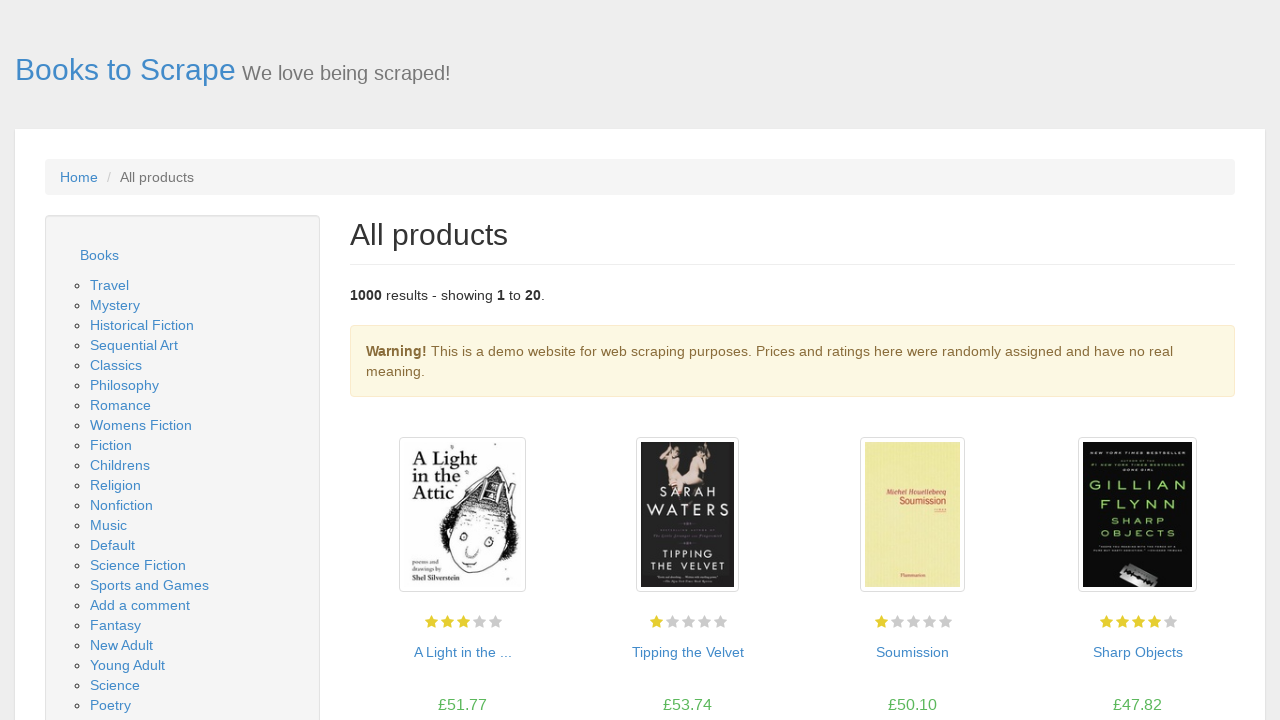

Verified book rating is present
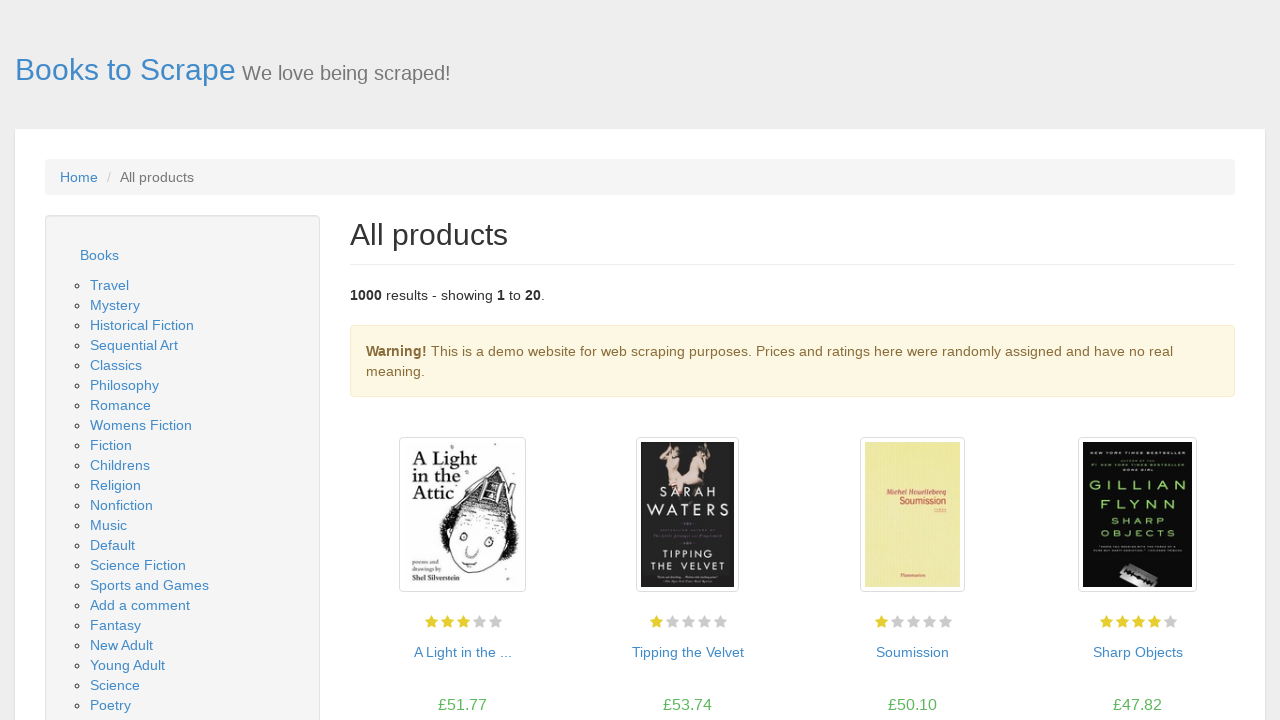

Clicked the next page button to test pagination at (1206, 654) on li.next > a
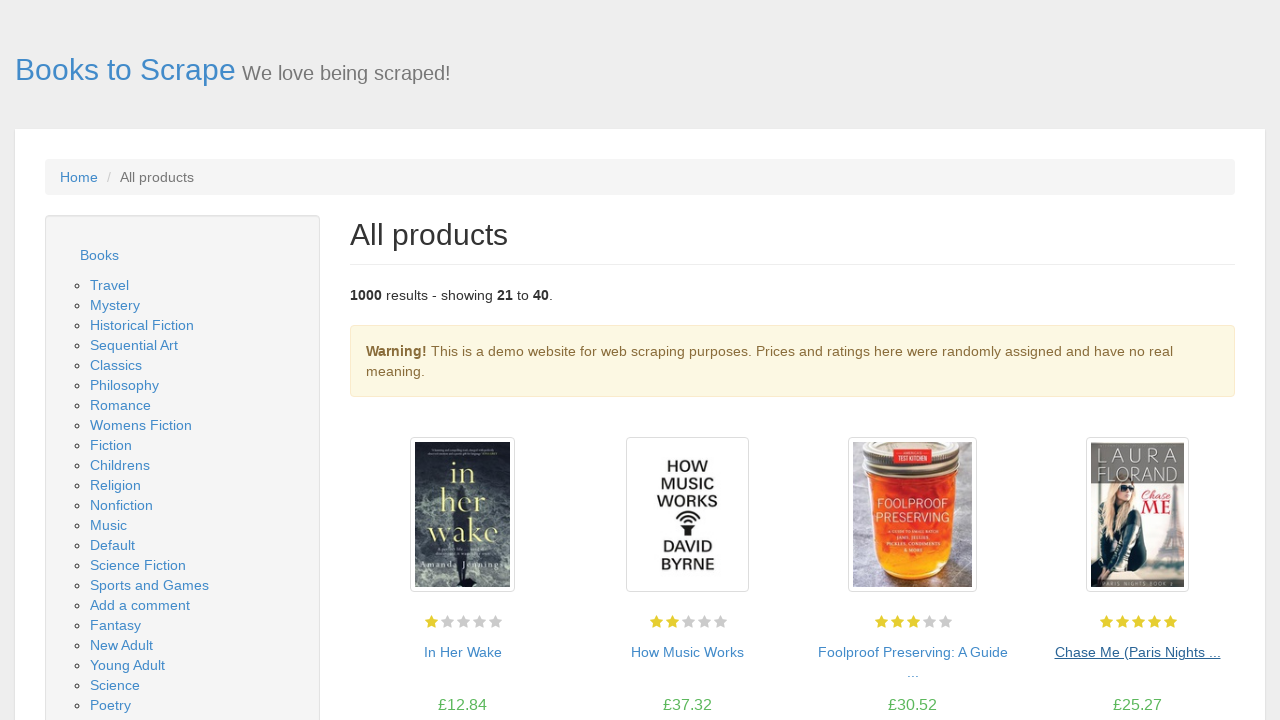

Waited for book listings to load on the second page
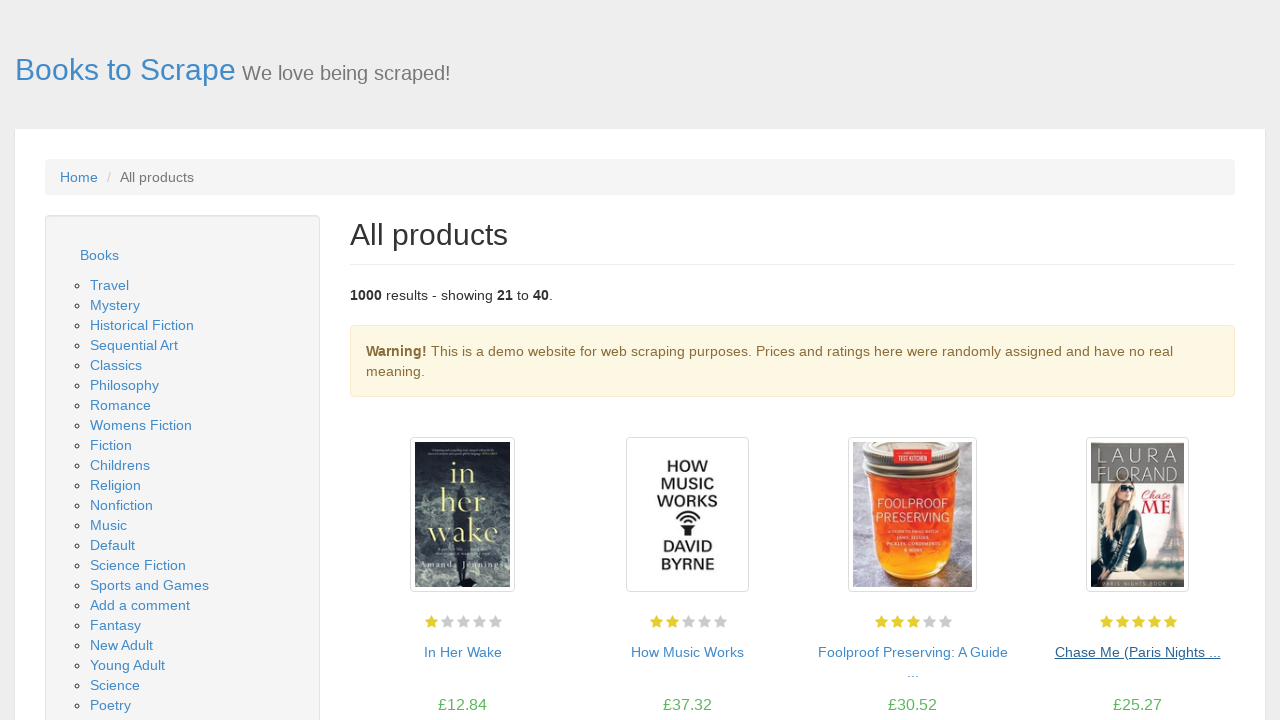

Verified books are displayed on the second page
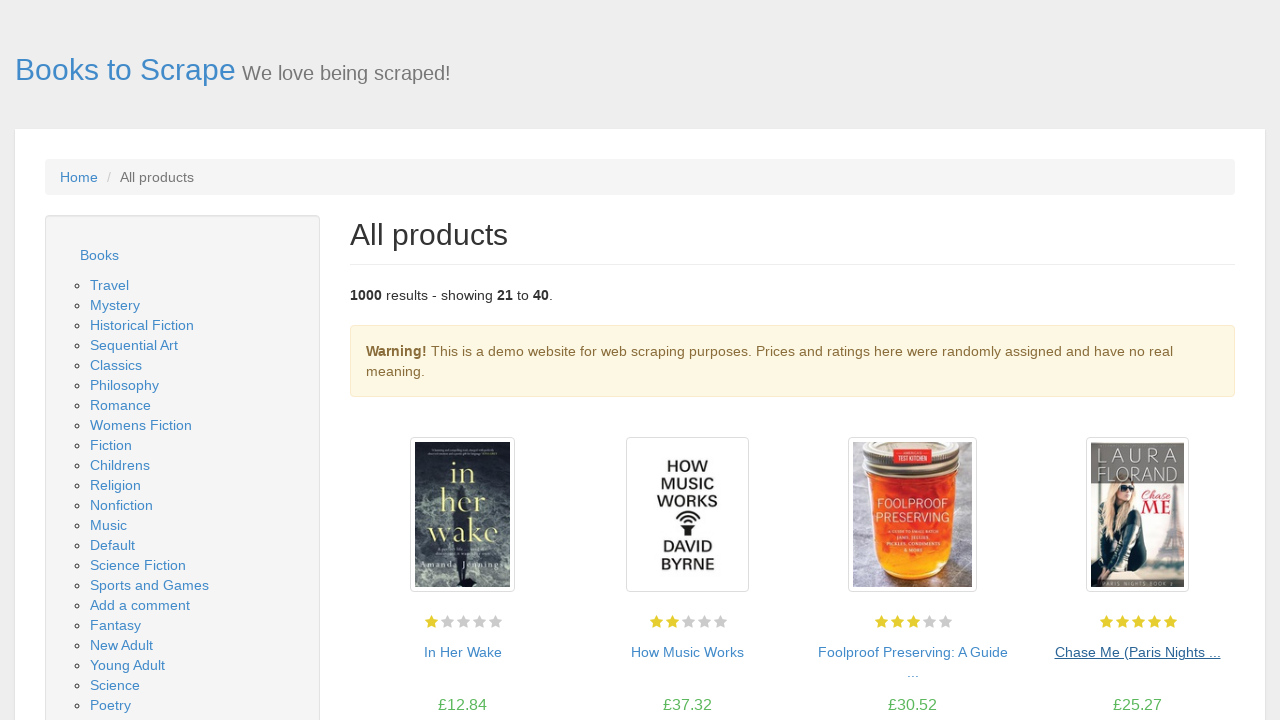

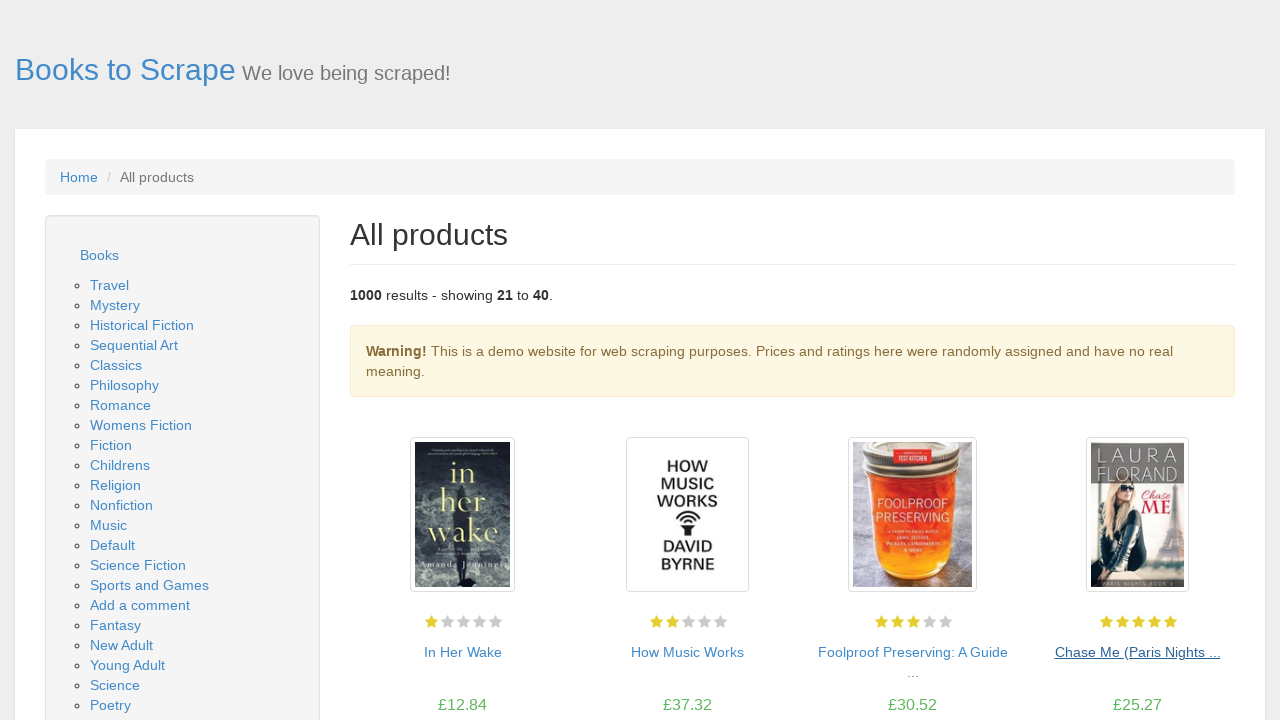